Tests logging in as a demo customer (Harry Potter) in the GlobalsQA Banking demo app by selecting a user from a dropdown and verifying the welcome message.

Starting URL: https://www.globalsqa.com/angularJs-protractor/BankingProject/#/login

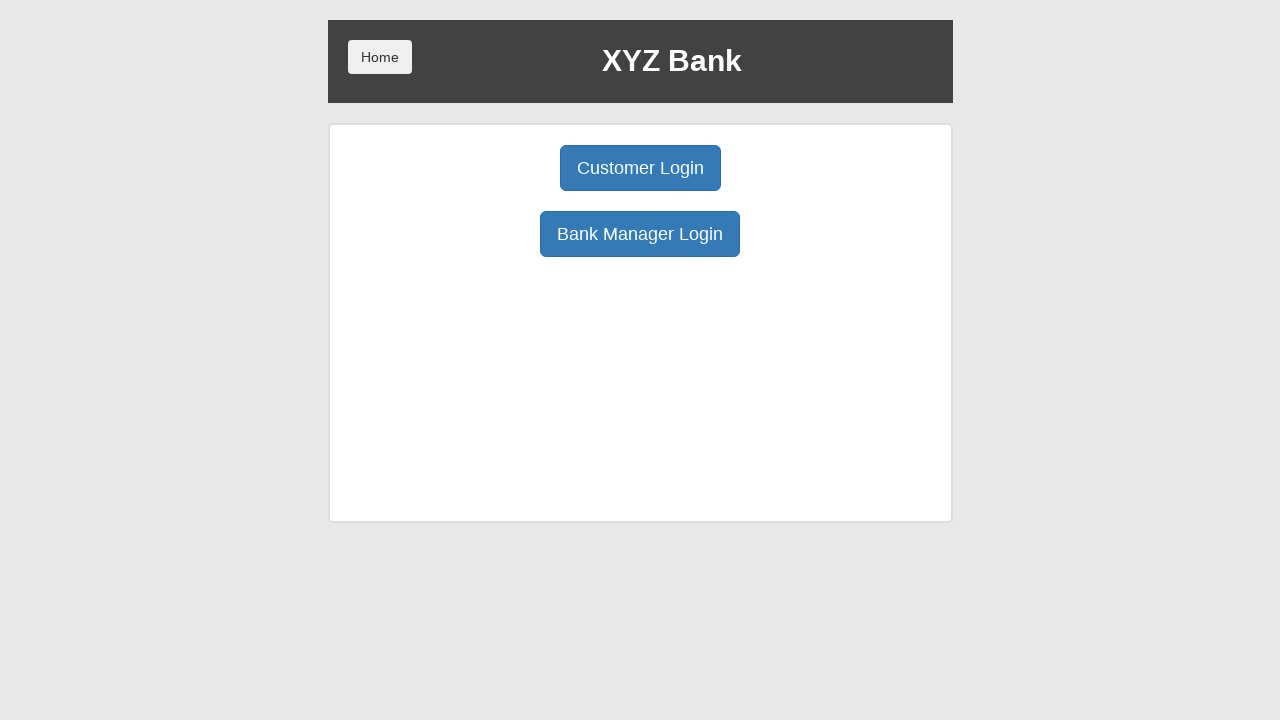

Waited for page to load (1500ms timeout)
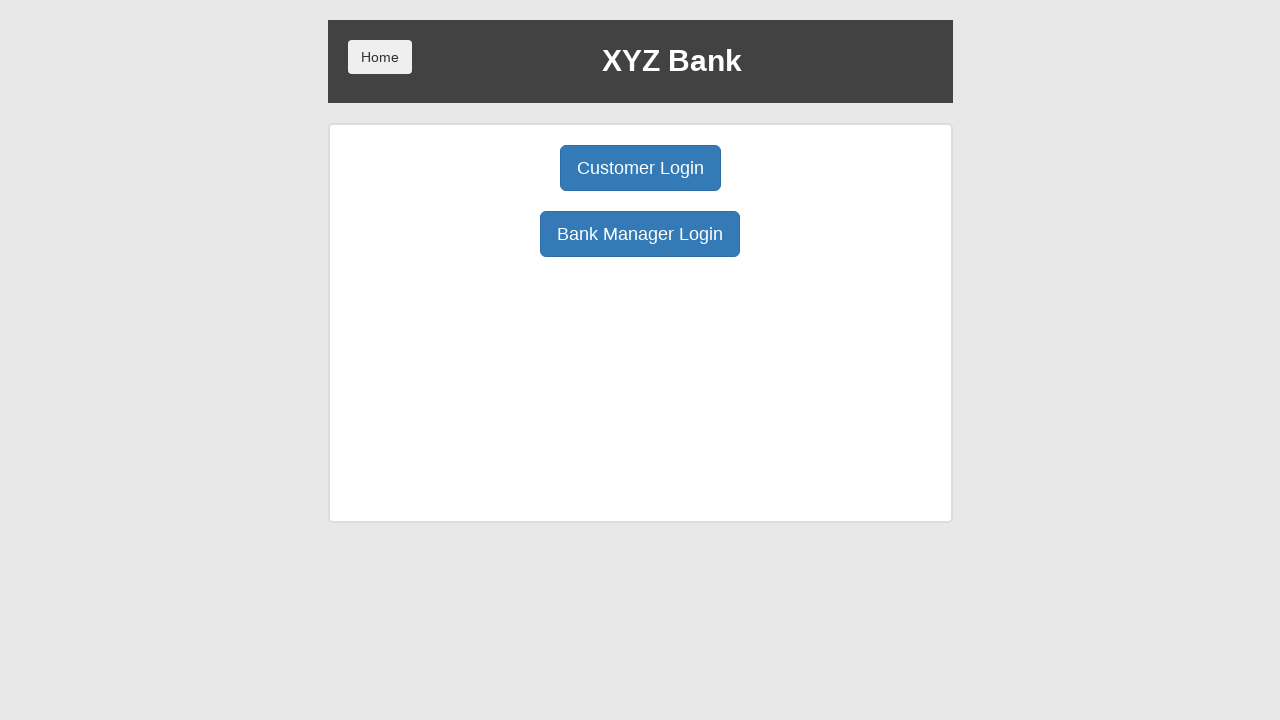

Clicked Customer Login button at (640, 168) on xpath=//button[@ng-click='customer()']
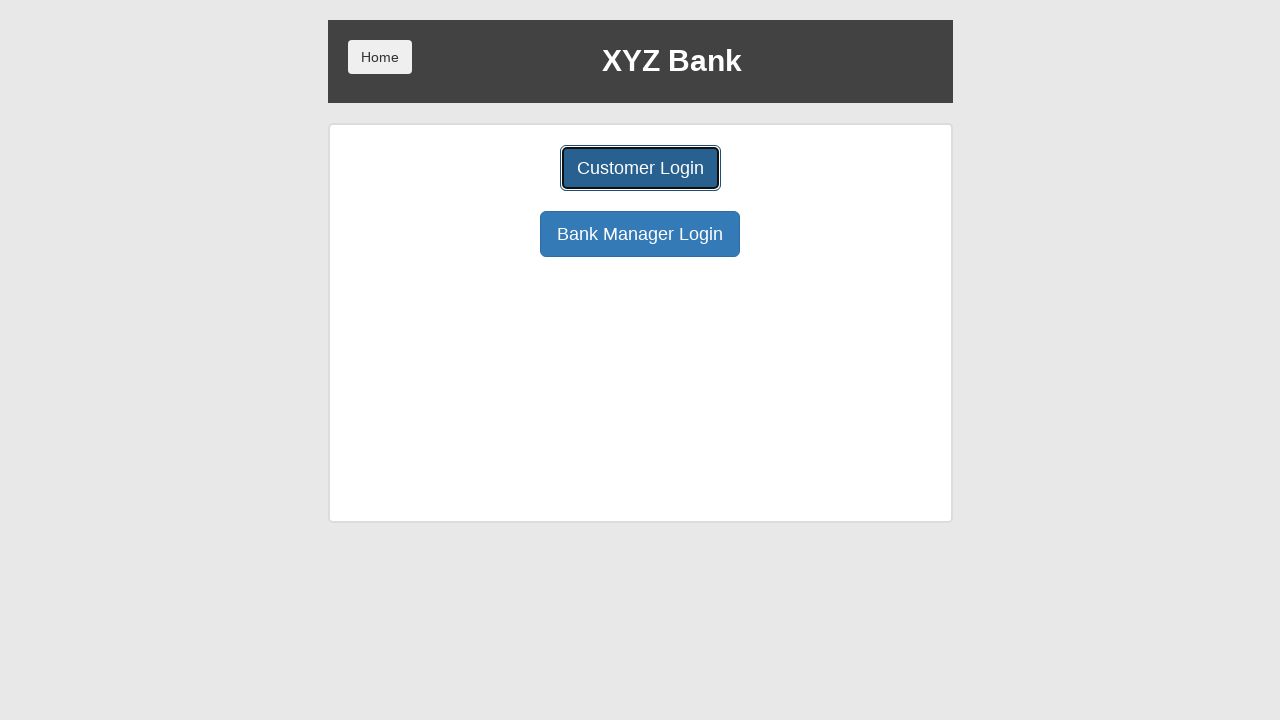

Waited before selecting customer from dropdown (1500ms timeout)
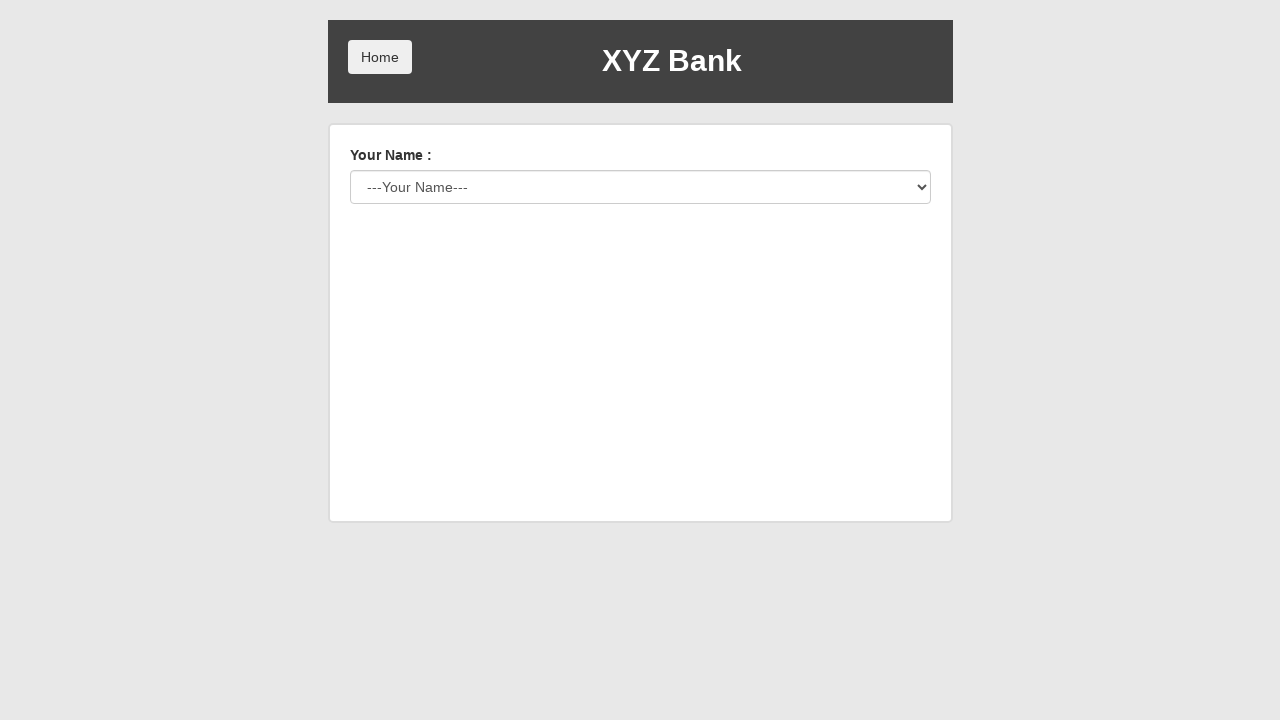

Selected Harry Potter (index 2) from customer dropdown on #userSelect
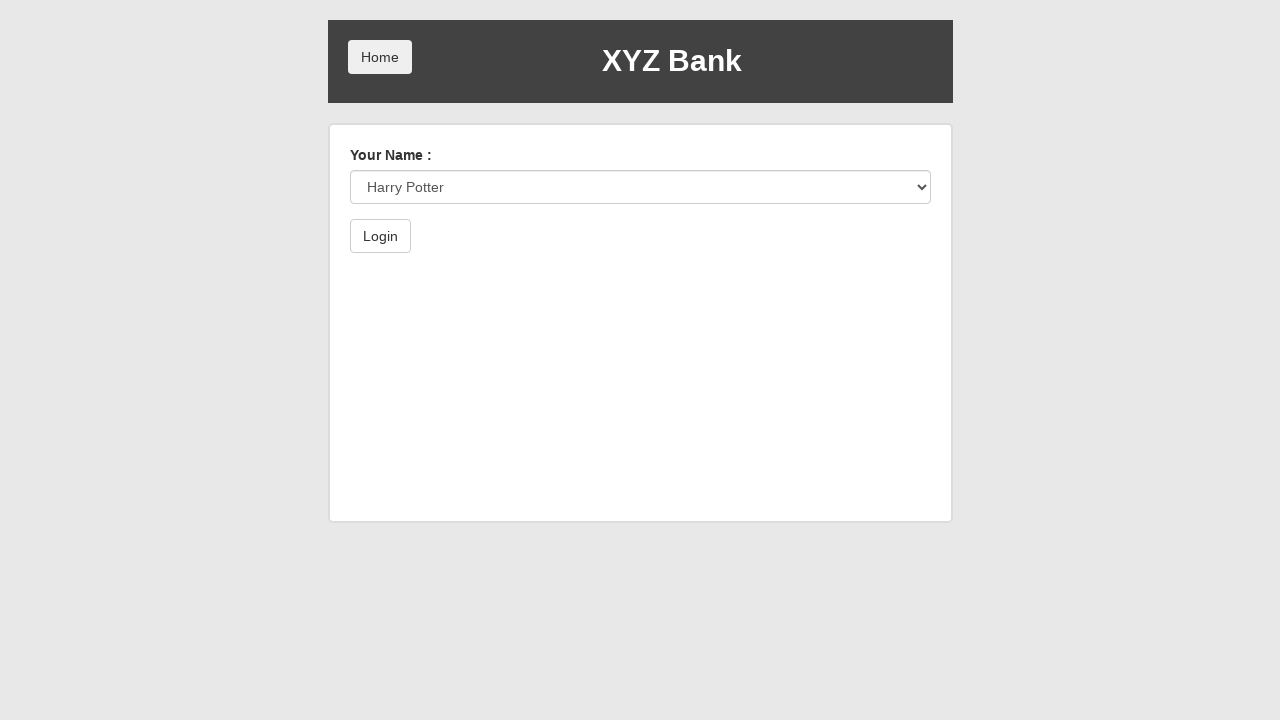

Clicked Login button to submit customer login at (380, 236) on xpath=//button[@type='submit']
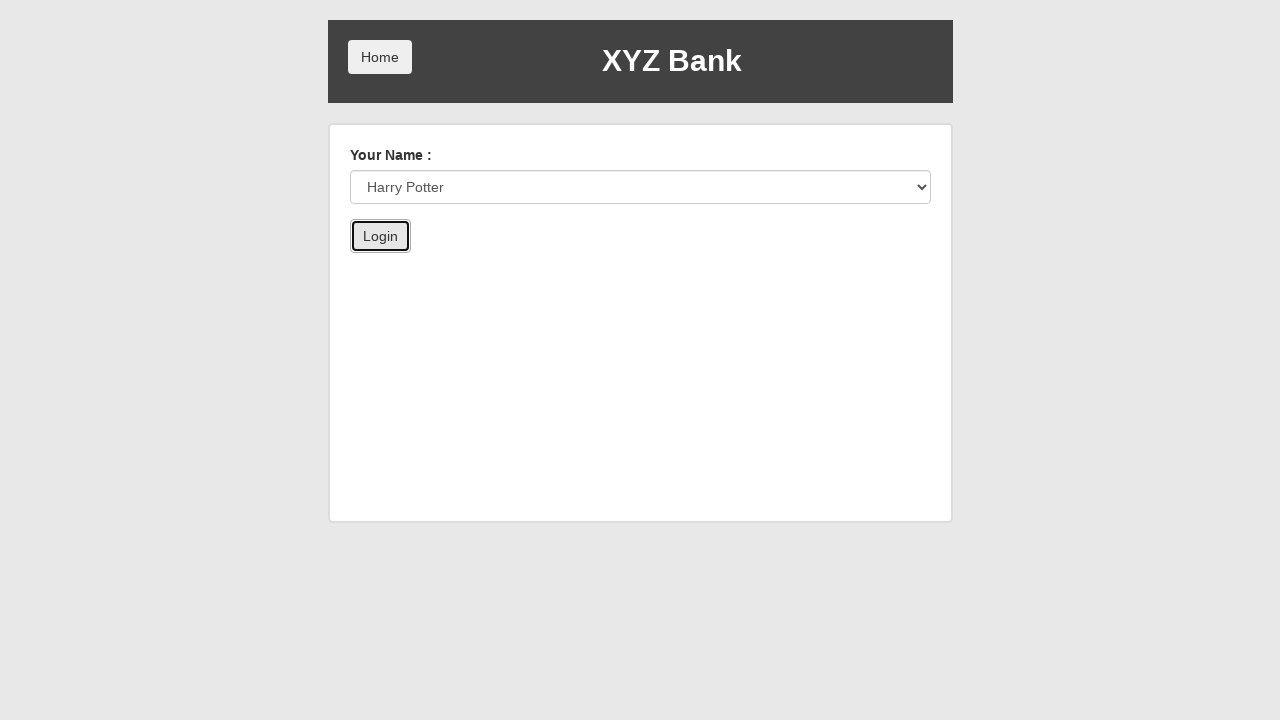

Waited for welcome message to appear (1500ms timeout)
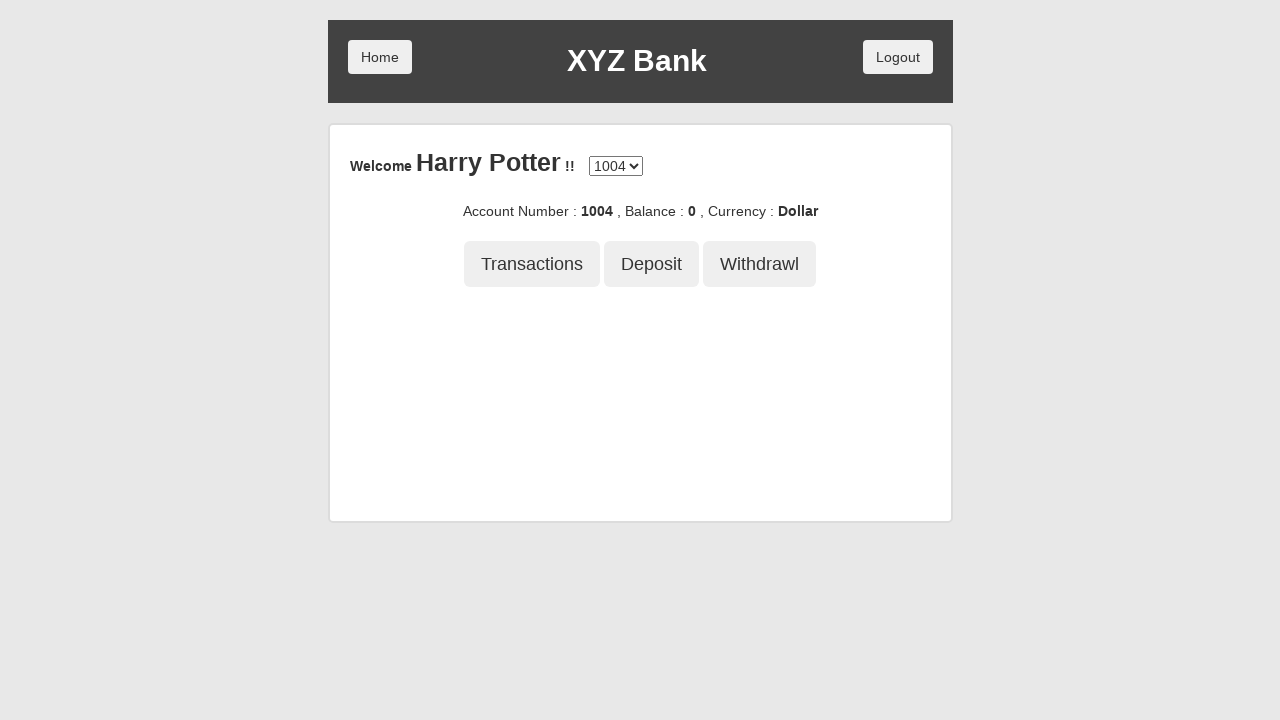

Welcome message selector loaded
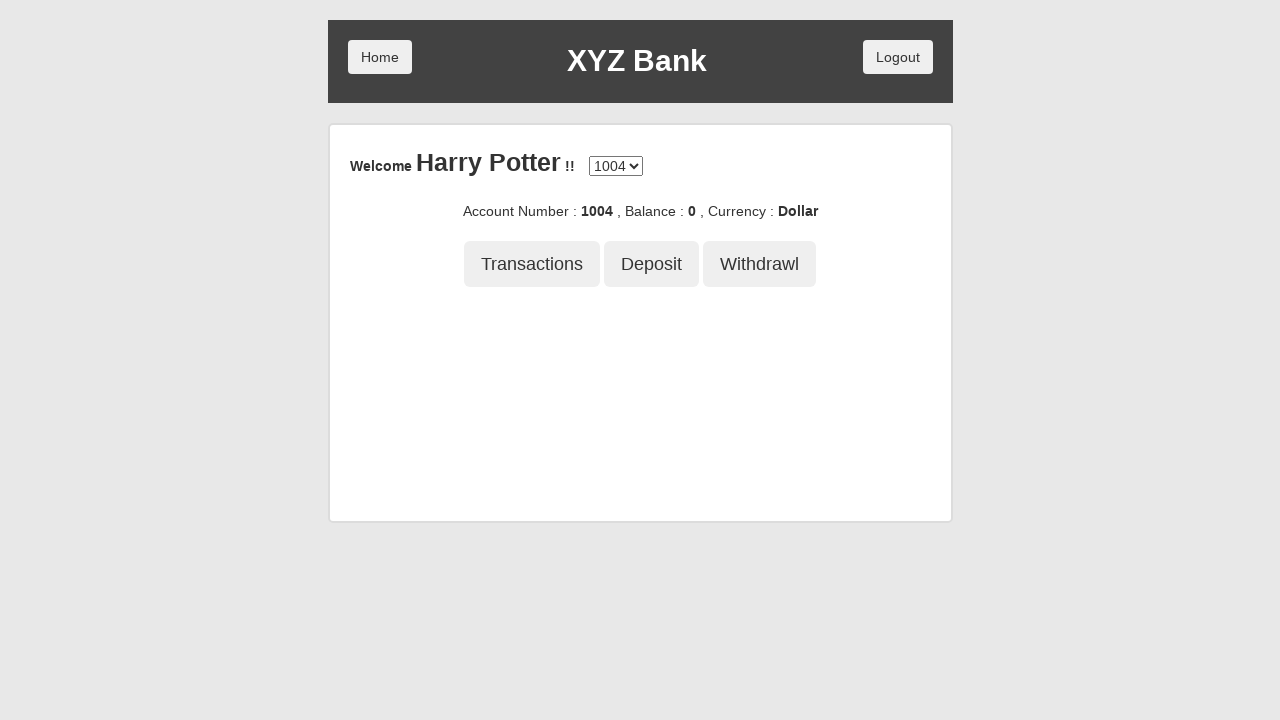

Retrieved welcome message text:  Welcome Harry Potter !!
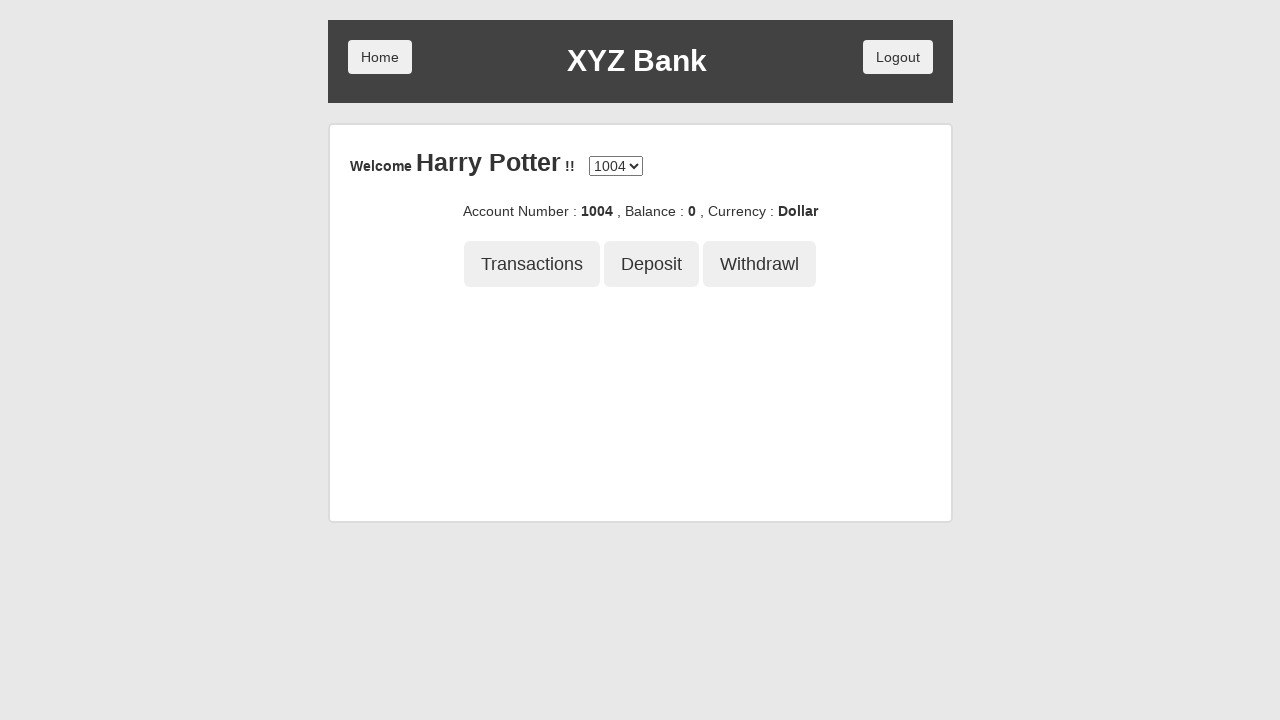

Verified that 'Harry Potter' is present in welcome message - Login test passed
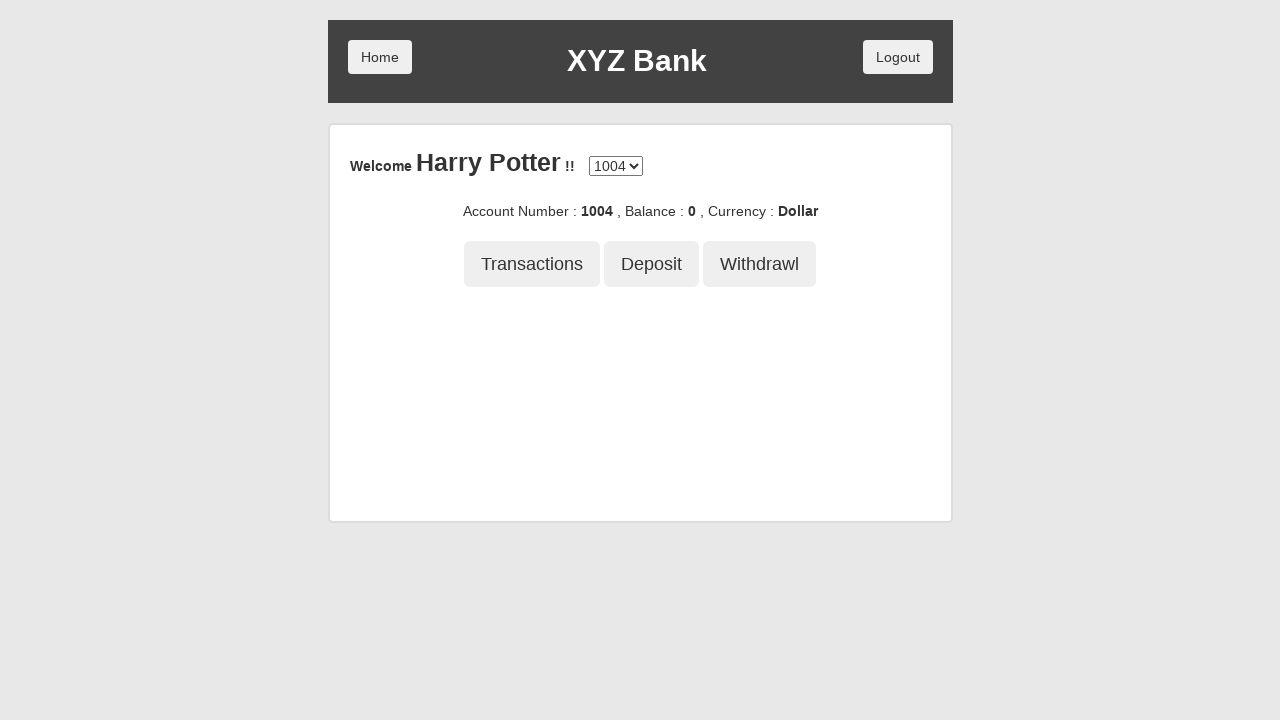

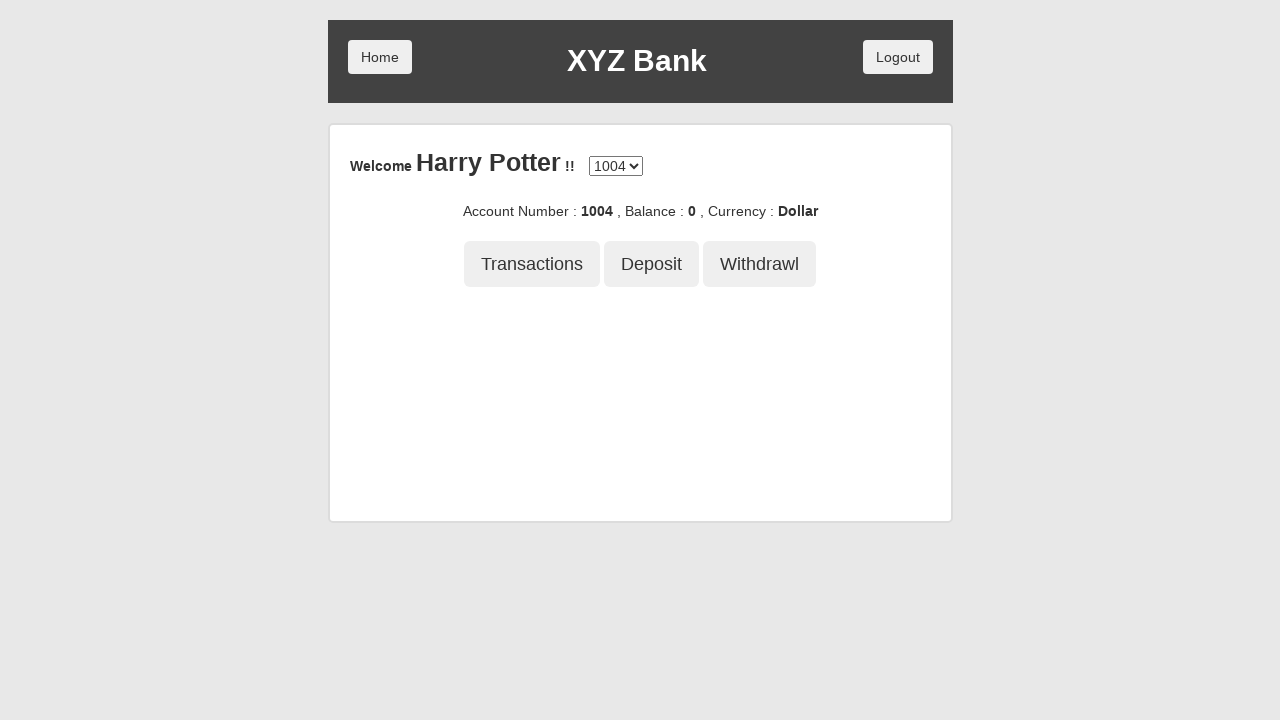